Tests adding a todo, double-clicking to edit it, and updating the text to a new value

Starting URL: https://todomvc.com/examples/react/dist/

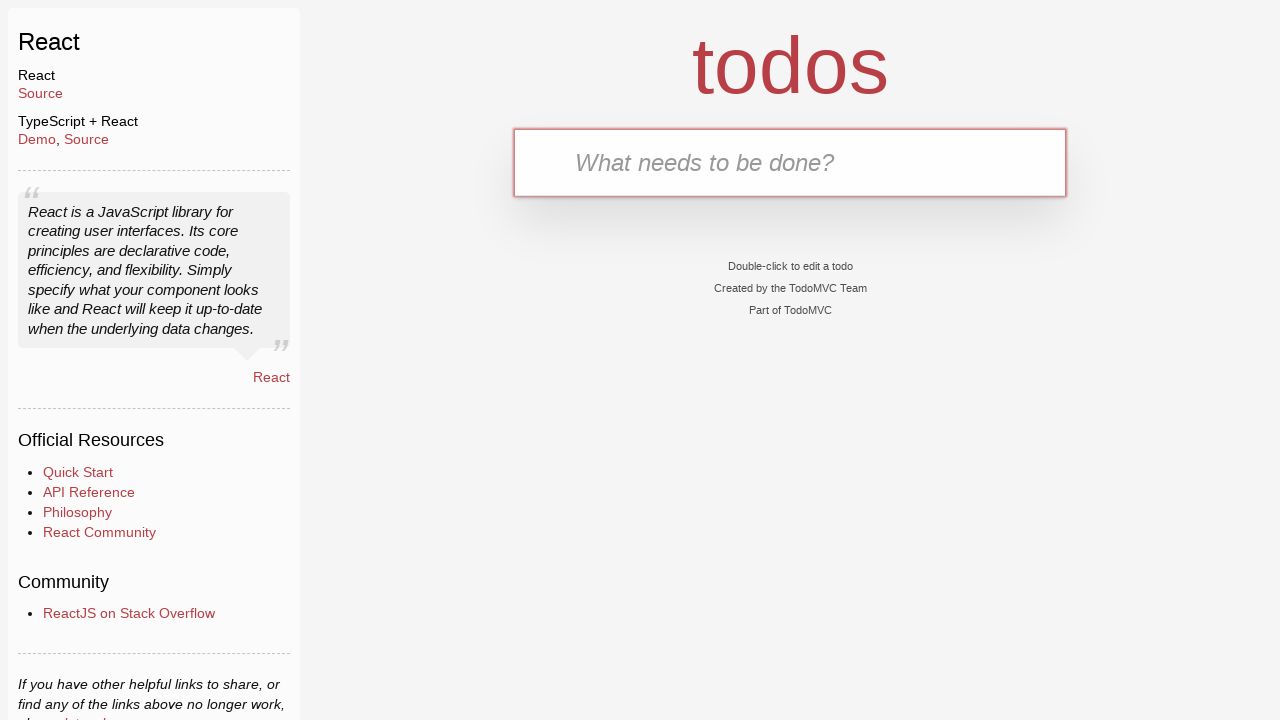

Filled text input with 'Item 1' on internal:testid=[data-testid="text-input"s]
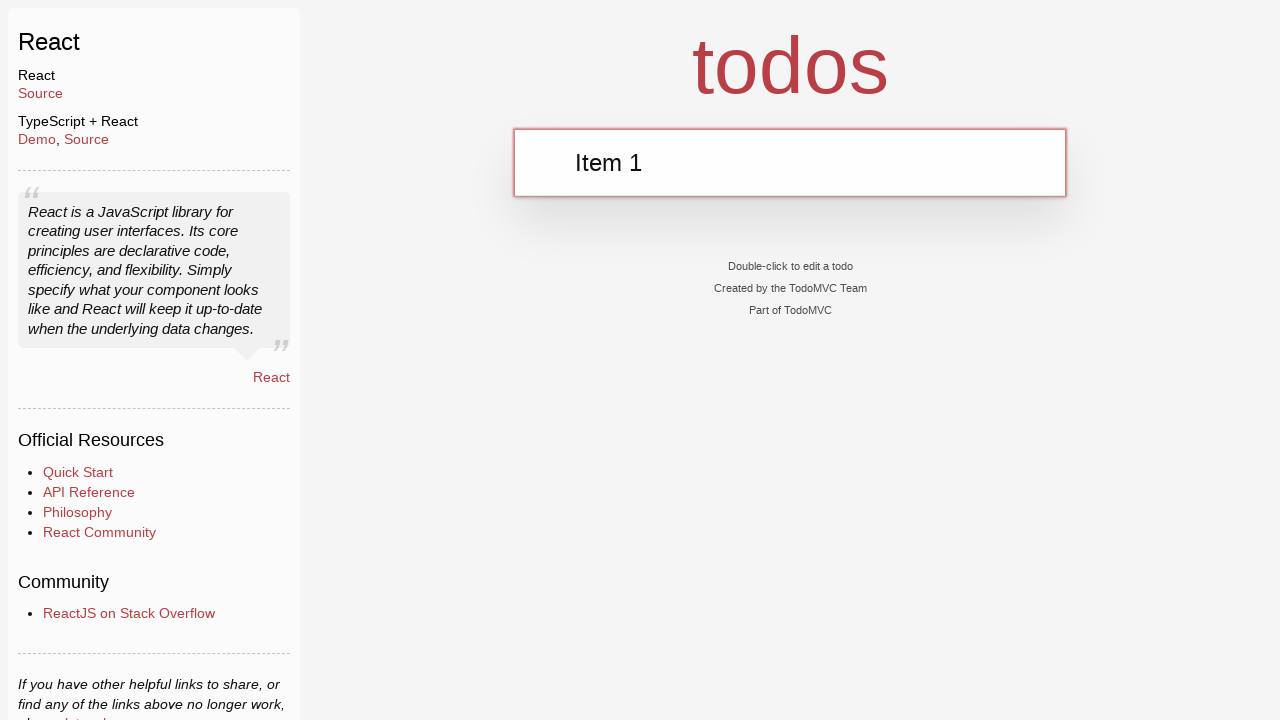

Pressed Enter to add the todo item on internal:testid=[data-testid="text-input"s]
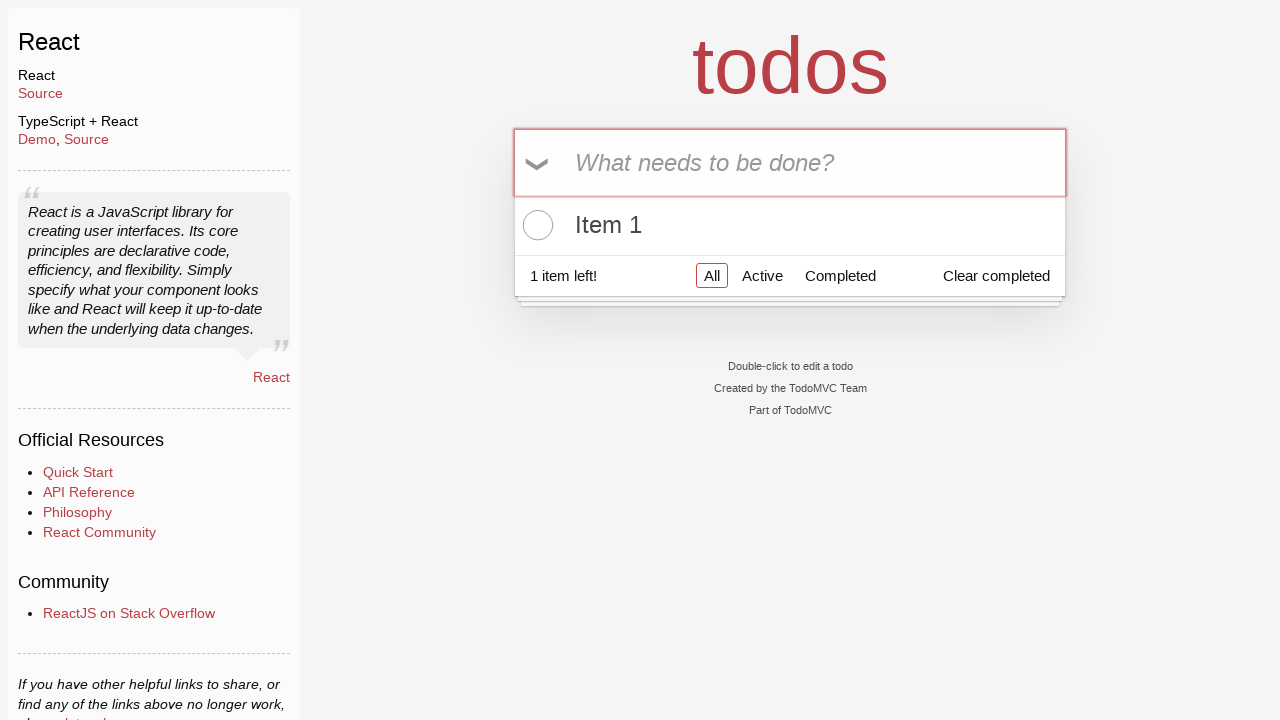

Todo item appeared on the page
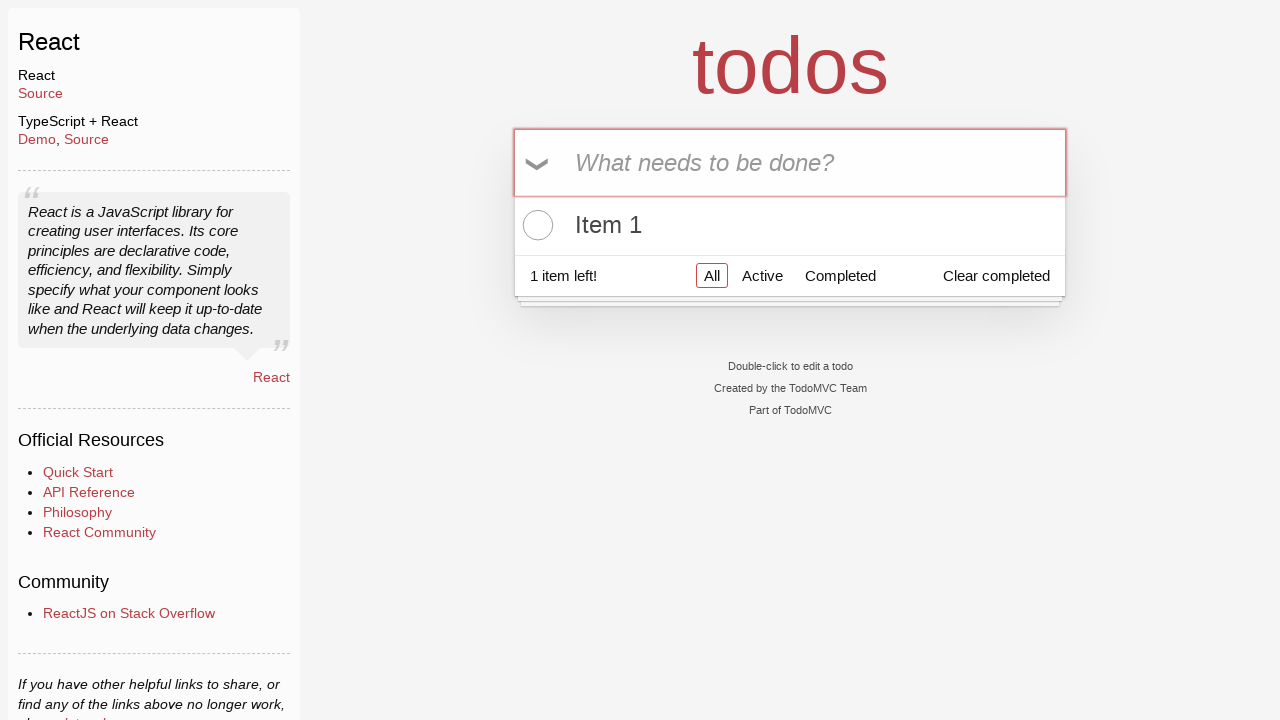

Double-clicked on todo item to enter edit mode at (790, 225) on [data-testid="todo-item-label"] >> nth=0
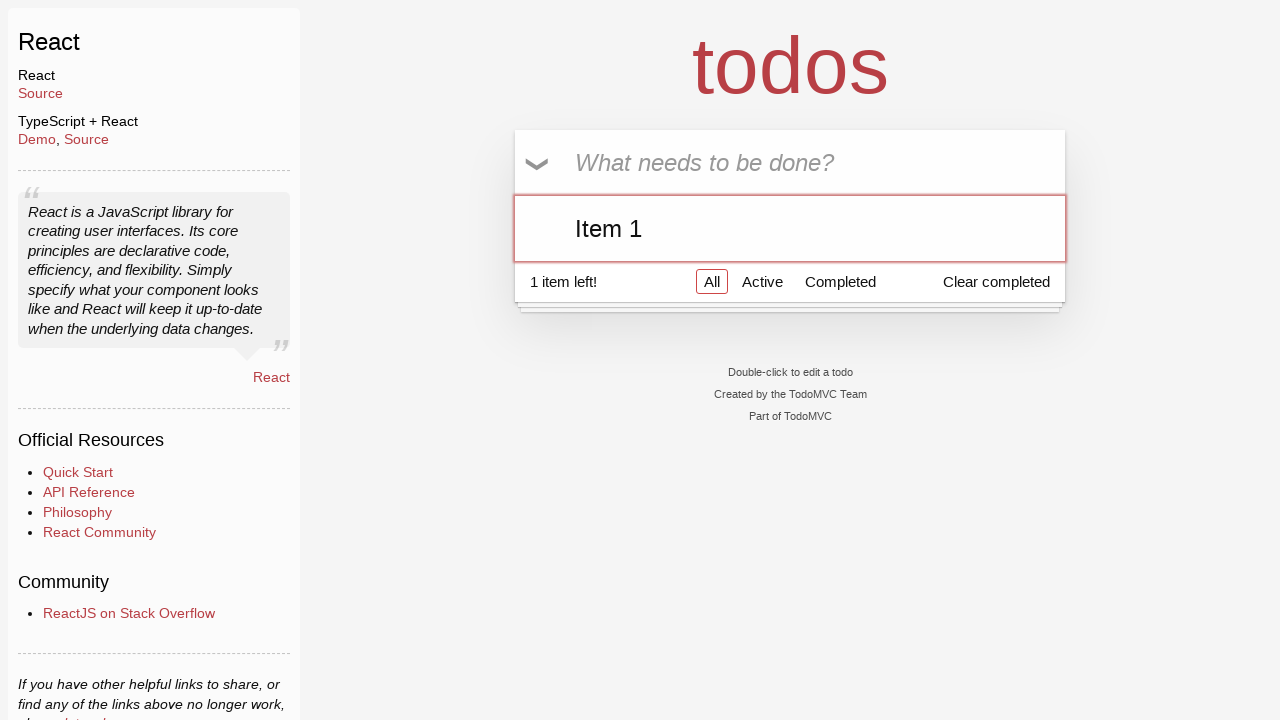

Updated todo text to 'Item UPDATED' on internal:testid=[data-testid="todo-item"s] >> internal:testid=[data-testid="text
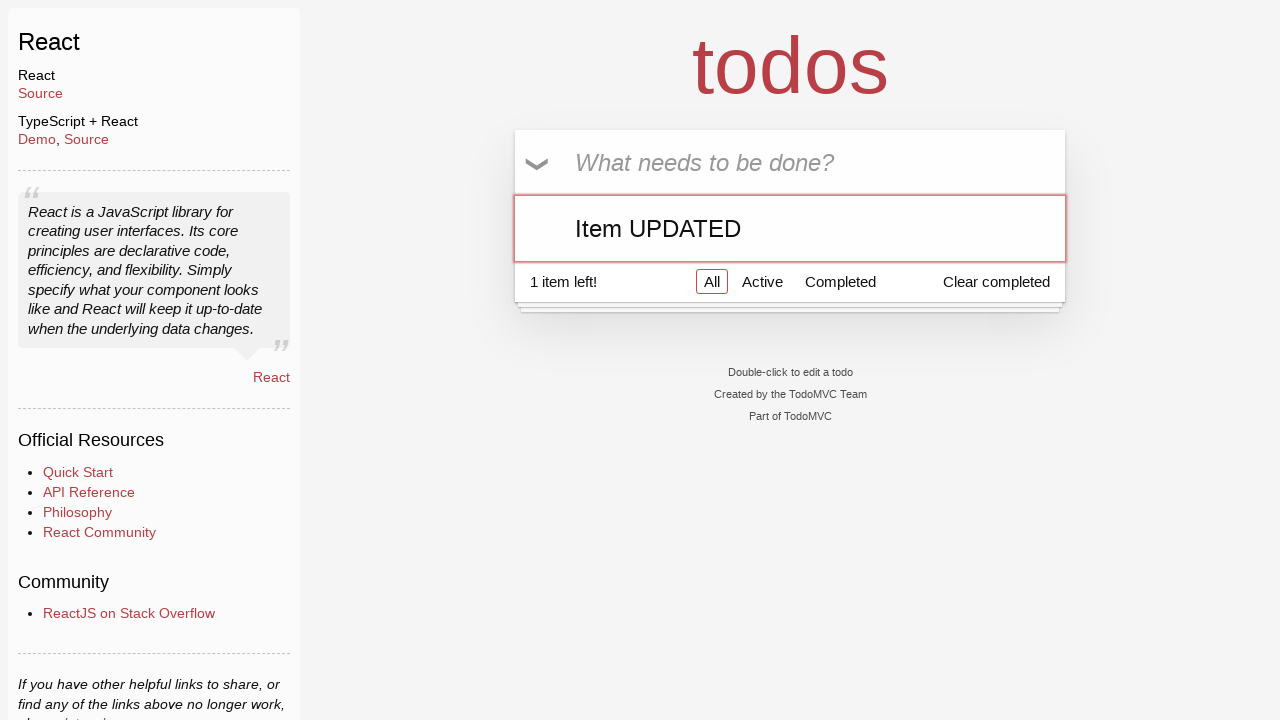

Pressed Enter to confirm the edit on internal:testid=[data-testid="todo-item"s] >> internal:testid=[data-testid="text
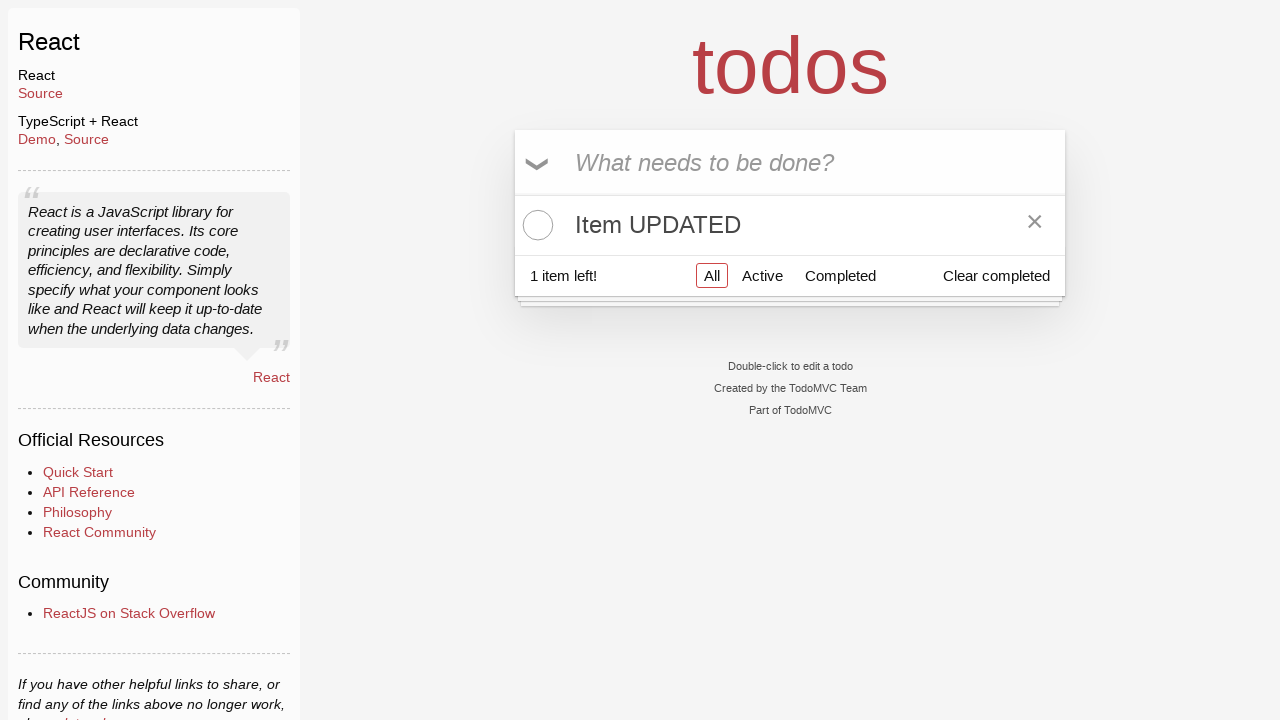

Todo item update completed and label is visible
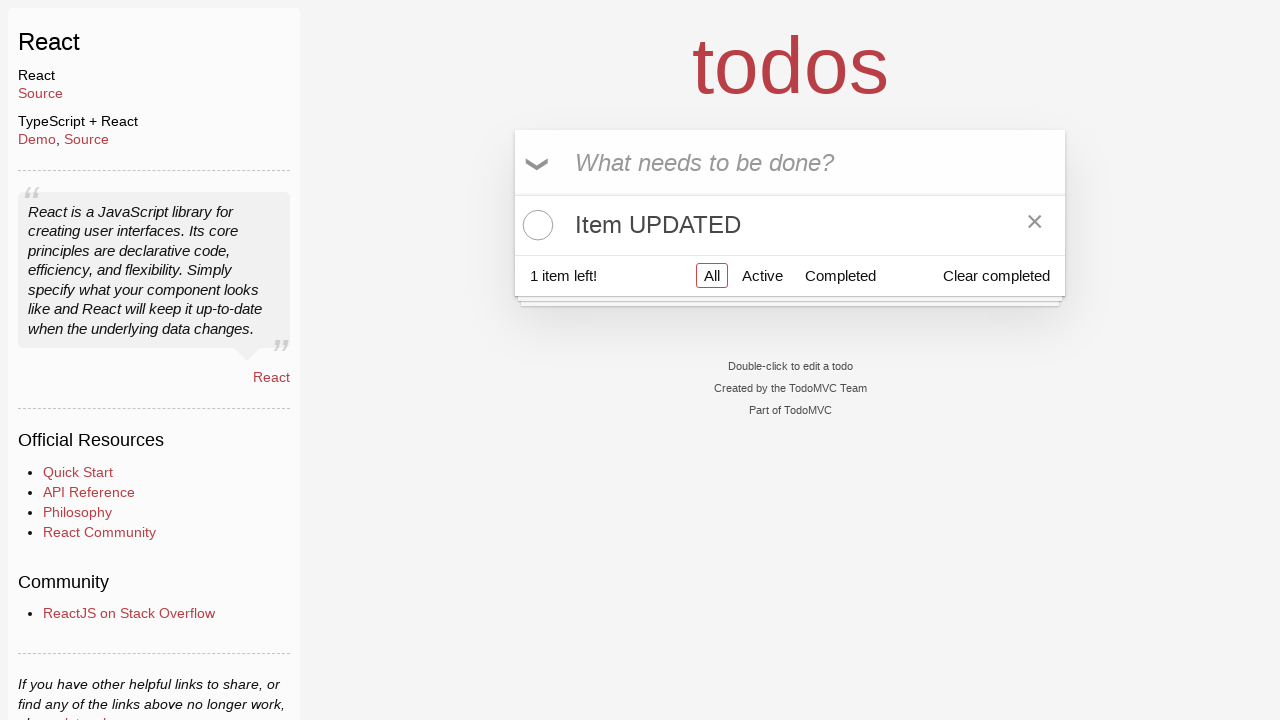

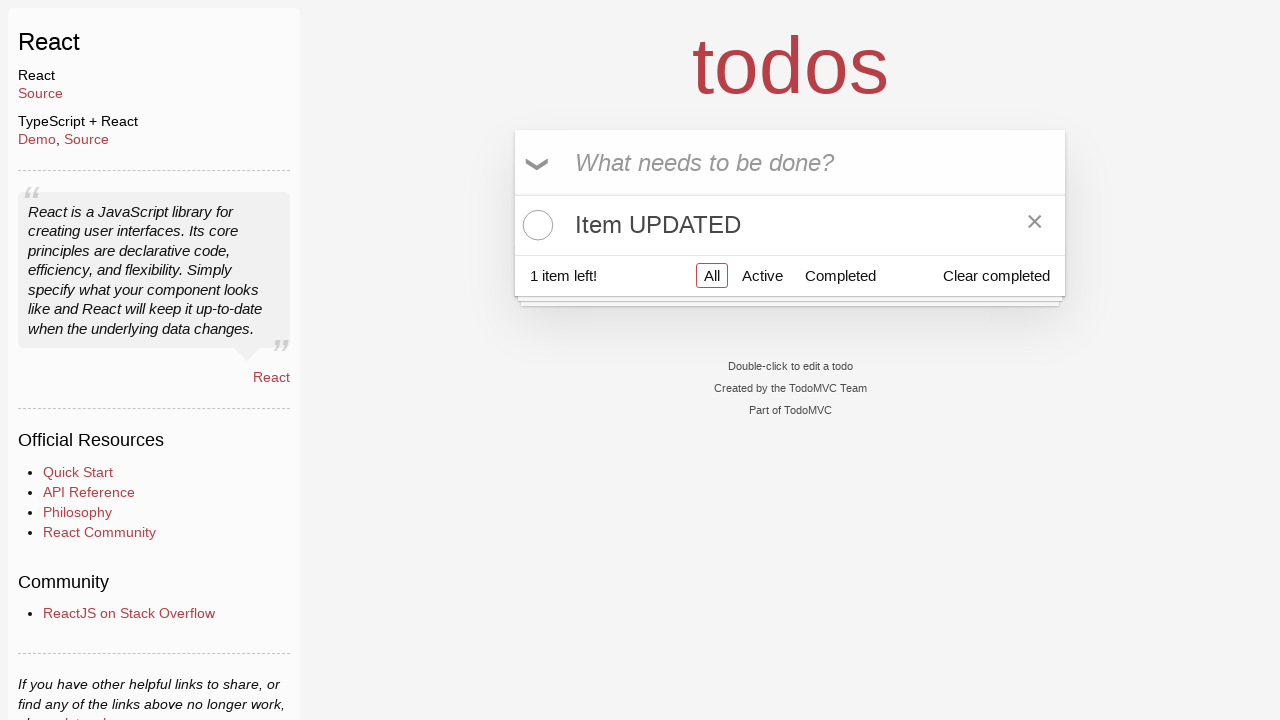